Navigates to the Demoblaze homepage and waits for the full page to load

Starting URL: https://www.demoblaze.com/index.html

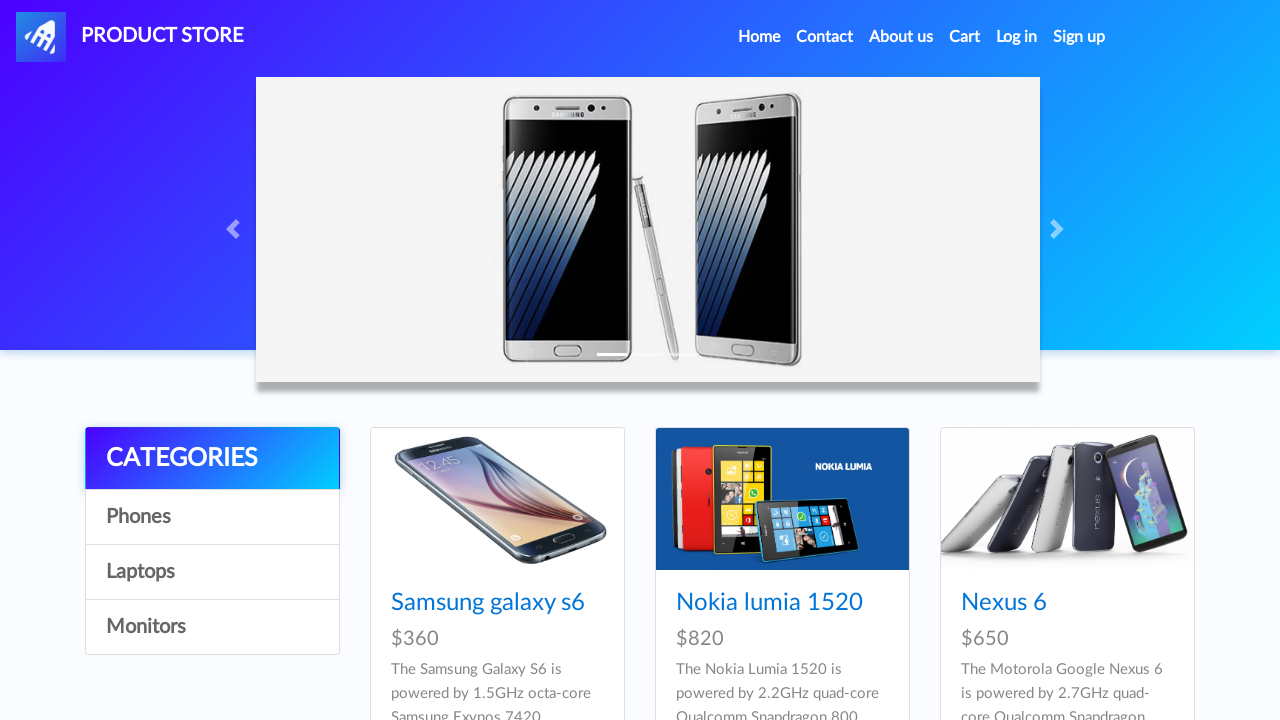

Navigated to Demoblaze homepage and waited for full page load (networkidle)
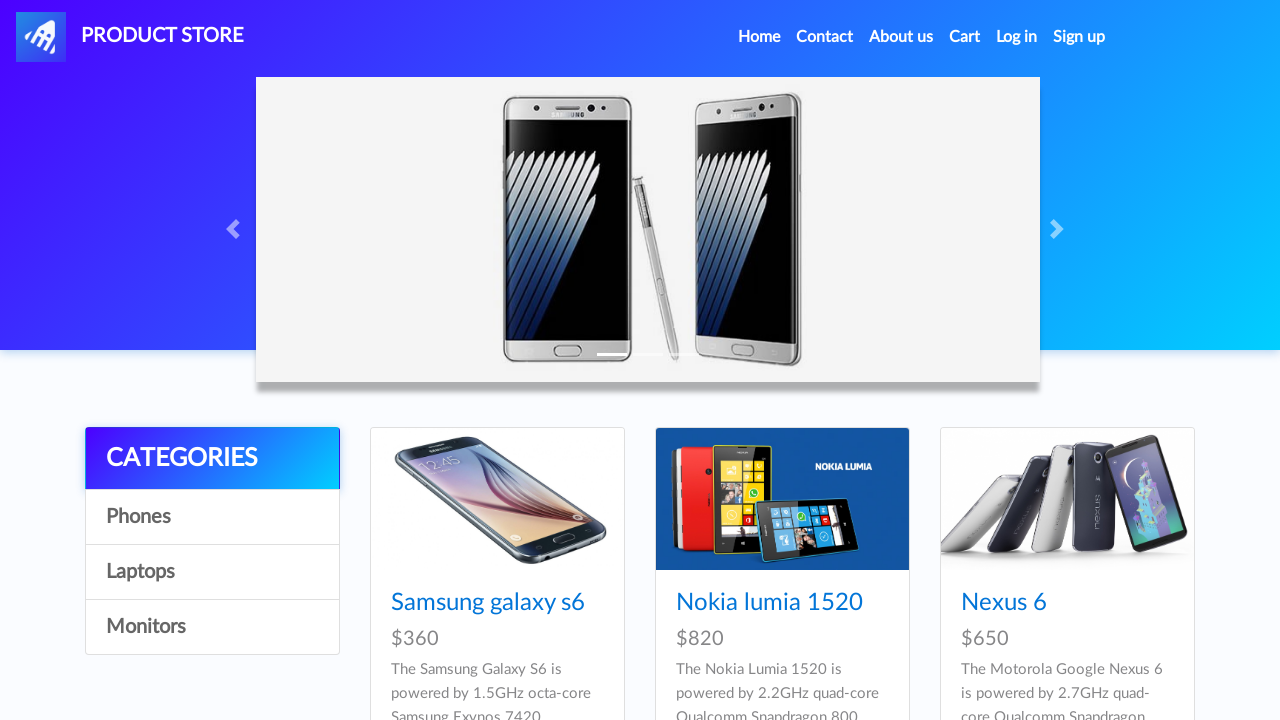

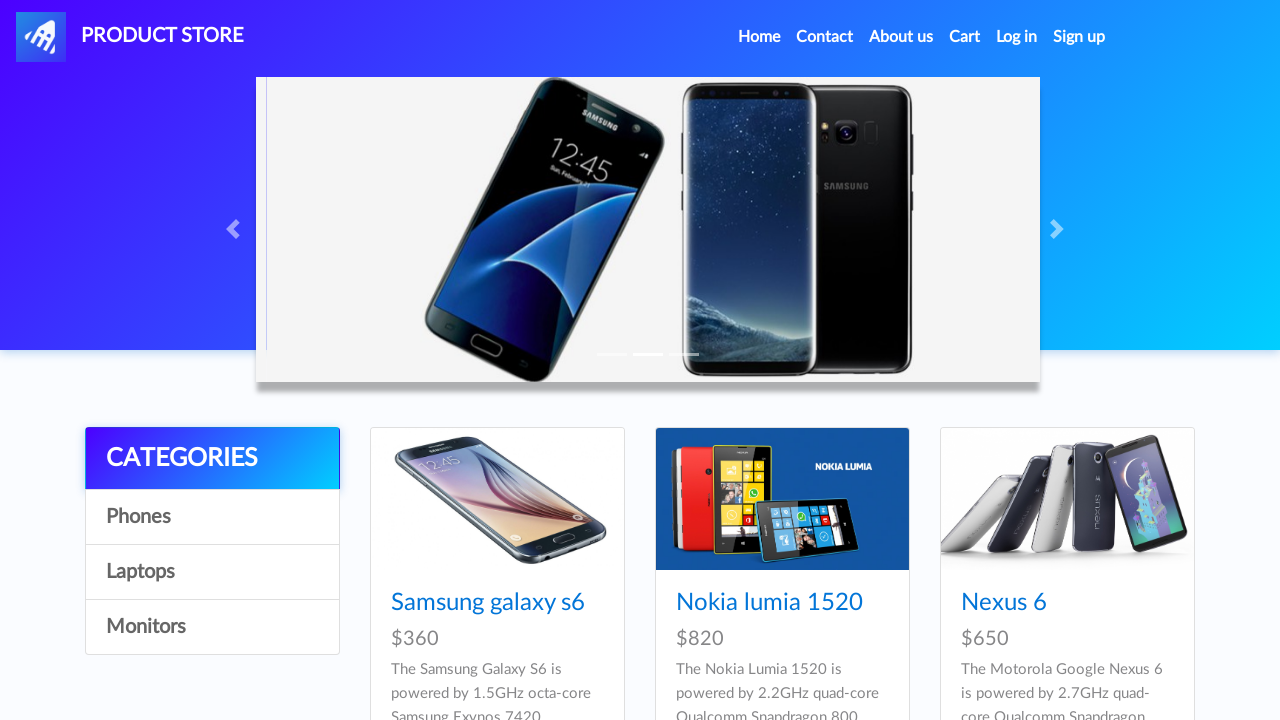